Tests e-commerce cart functionality by adding multiple vegetables to cart, proceeding to checkout, and applying a promo code

Starting URL: https://rahulshettyacademy.com/seleniumPractise/

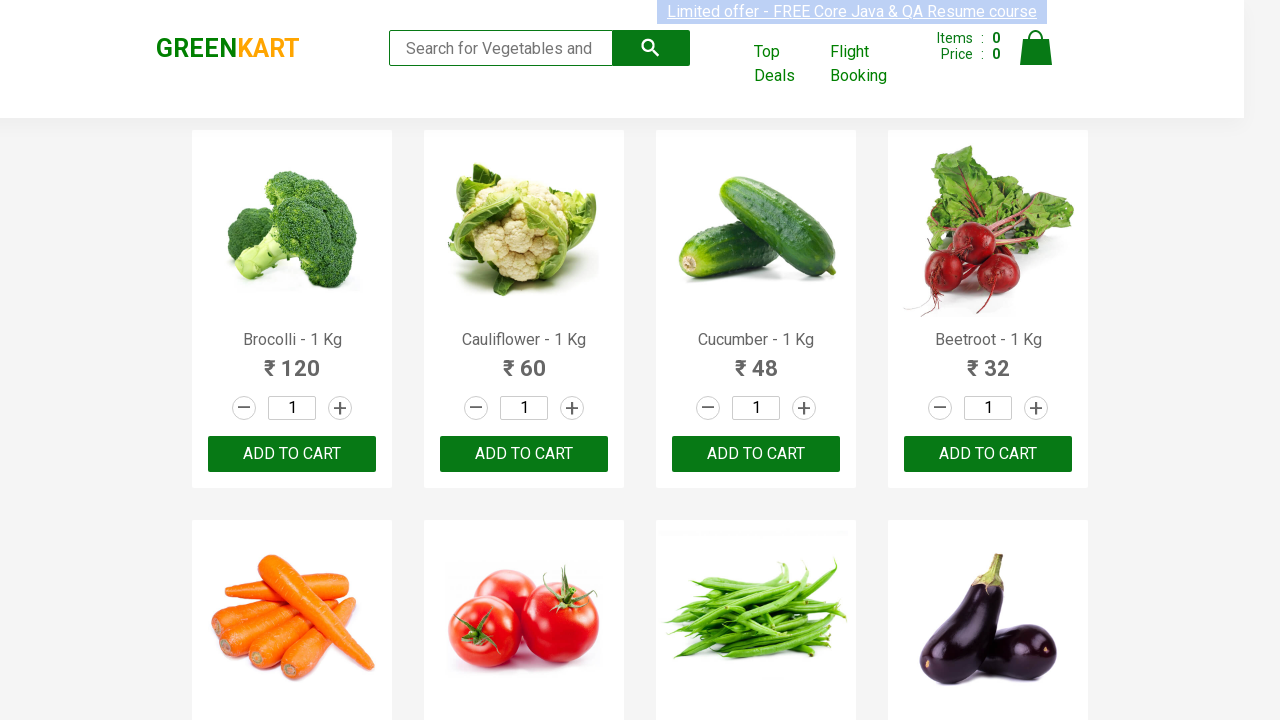

Located all product names on the page
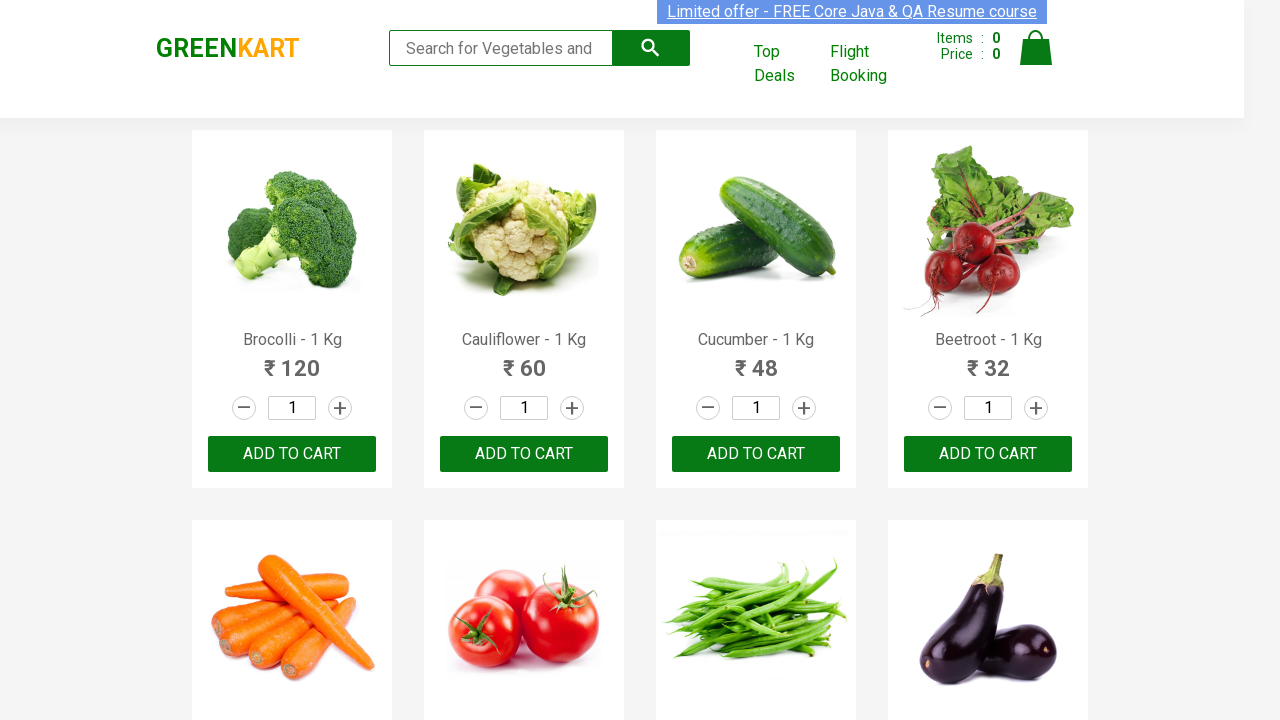

Retrieved text content for product 1: Brocolli - 1 Kg
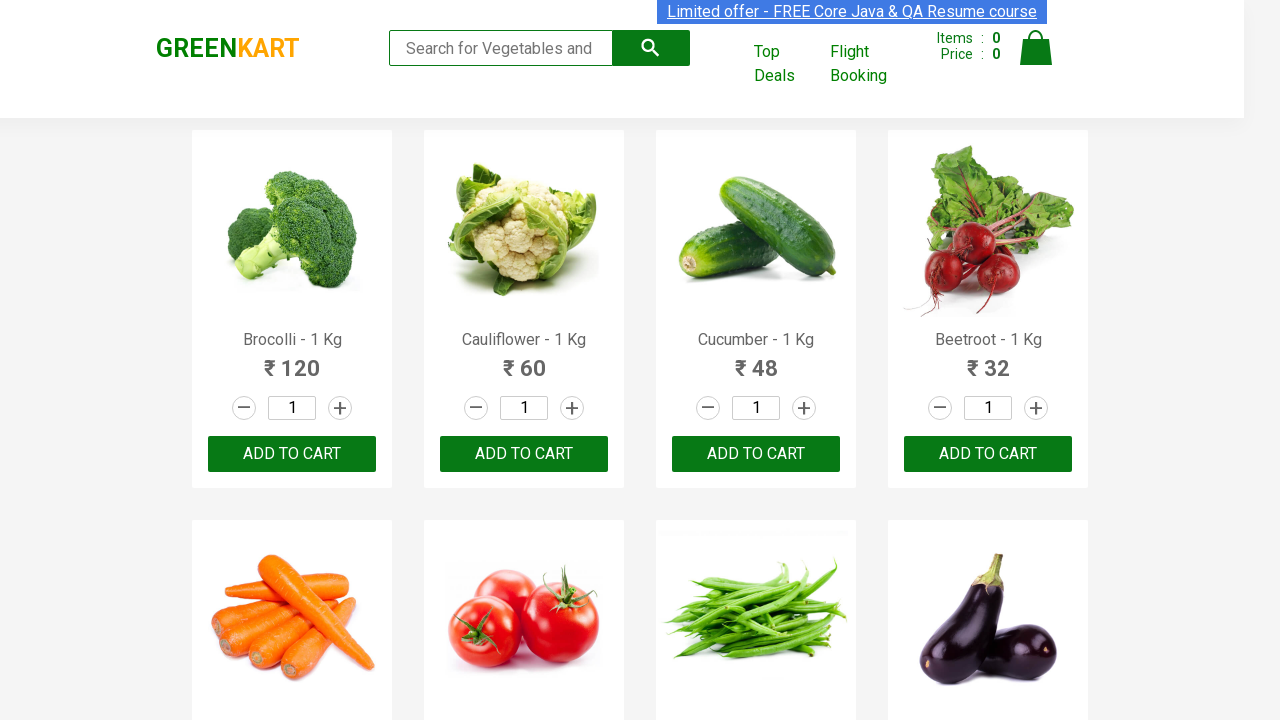

Added Brocolli to cart at (292, 454) on xpath=//div[@class='product-action']/button >> nth=0
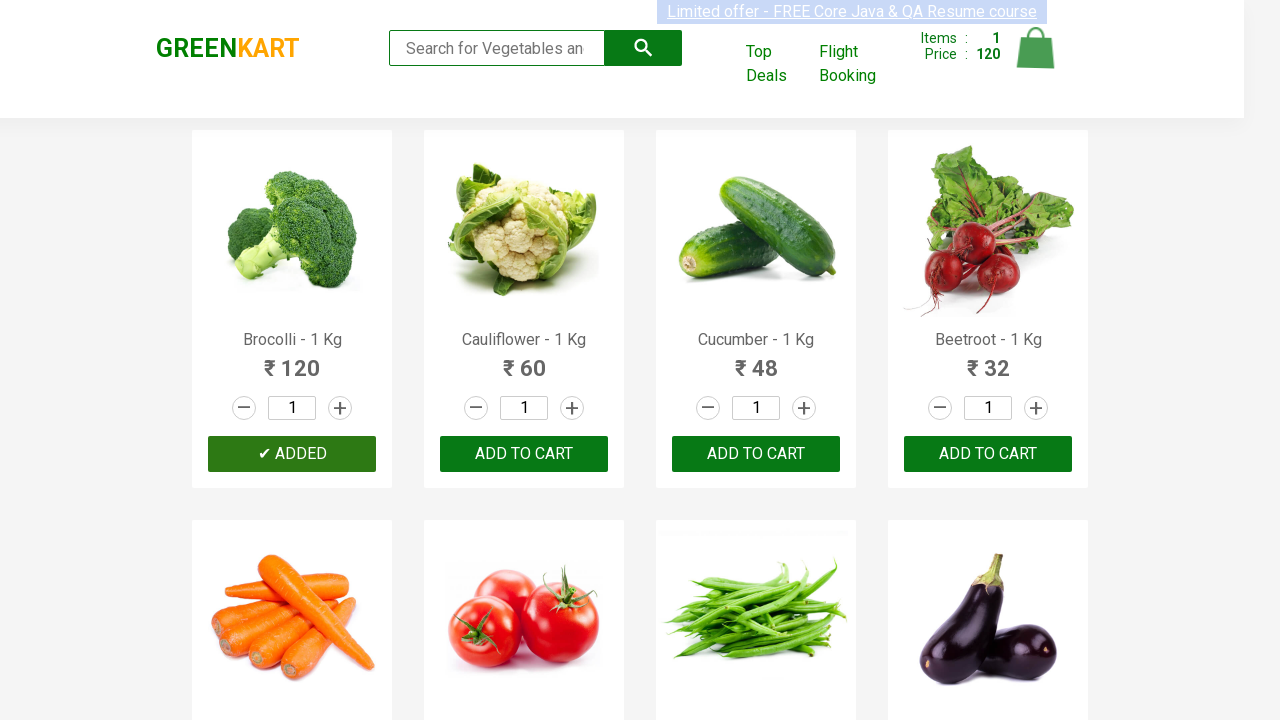

Retrieved text content for product 2: Cauliflower - 1 Kg
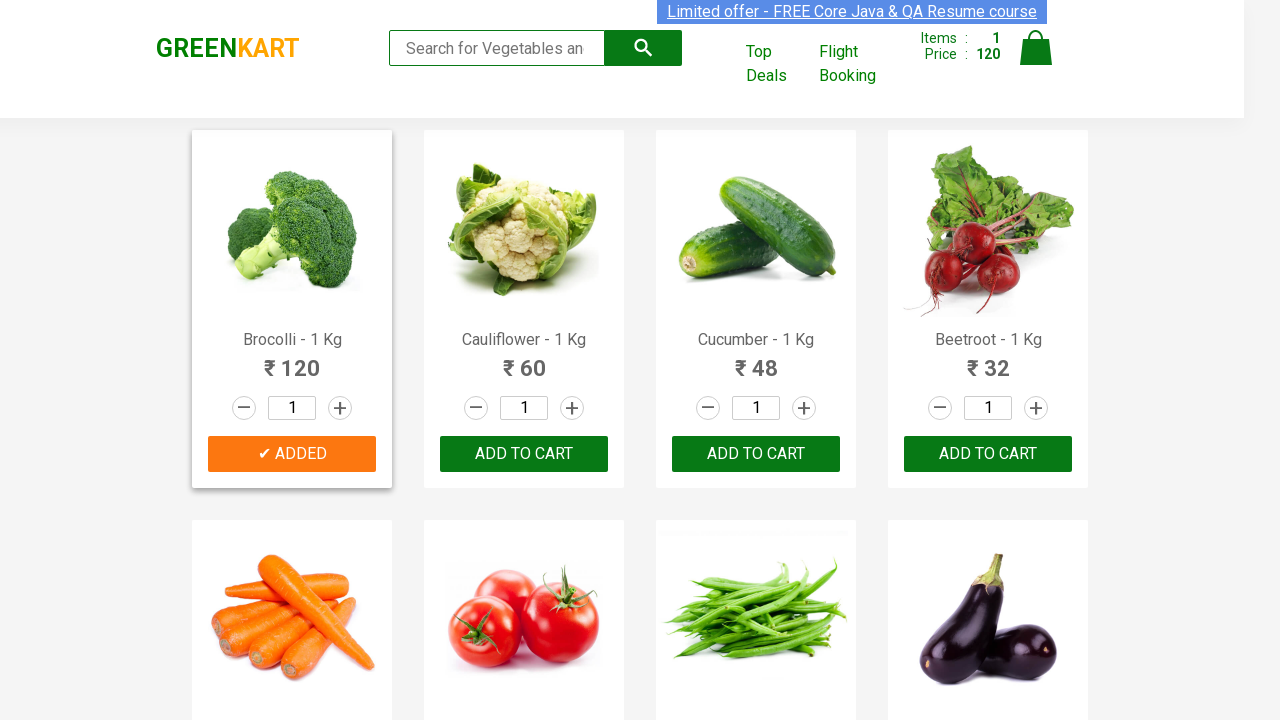

Retrieved text content for product 3: Cucumber - 1 Kg
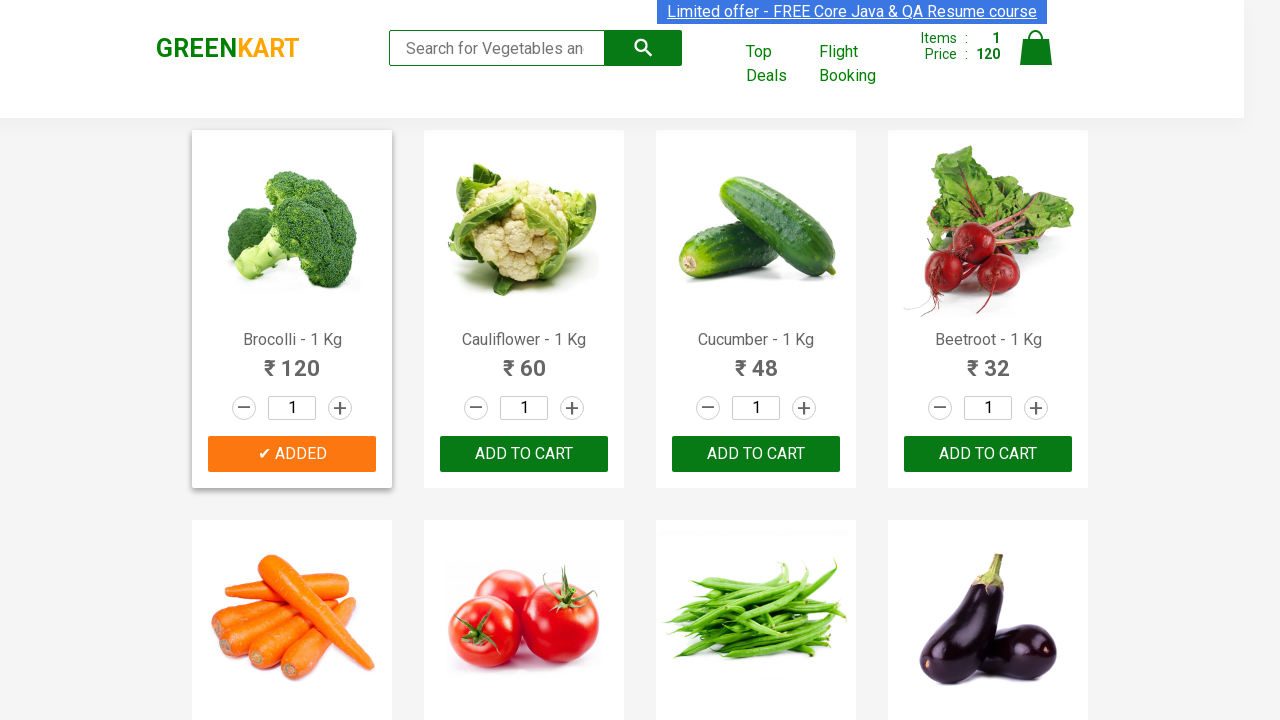

Added Cucumber to cart at (756, 454) on xpath=//div[@class='product-action']/button >> nth=2
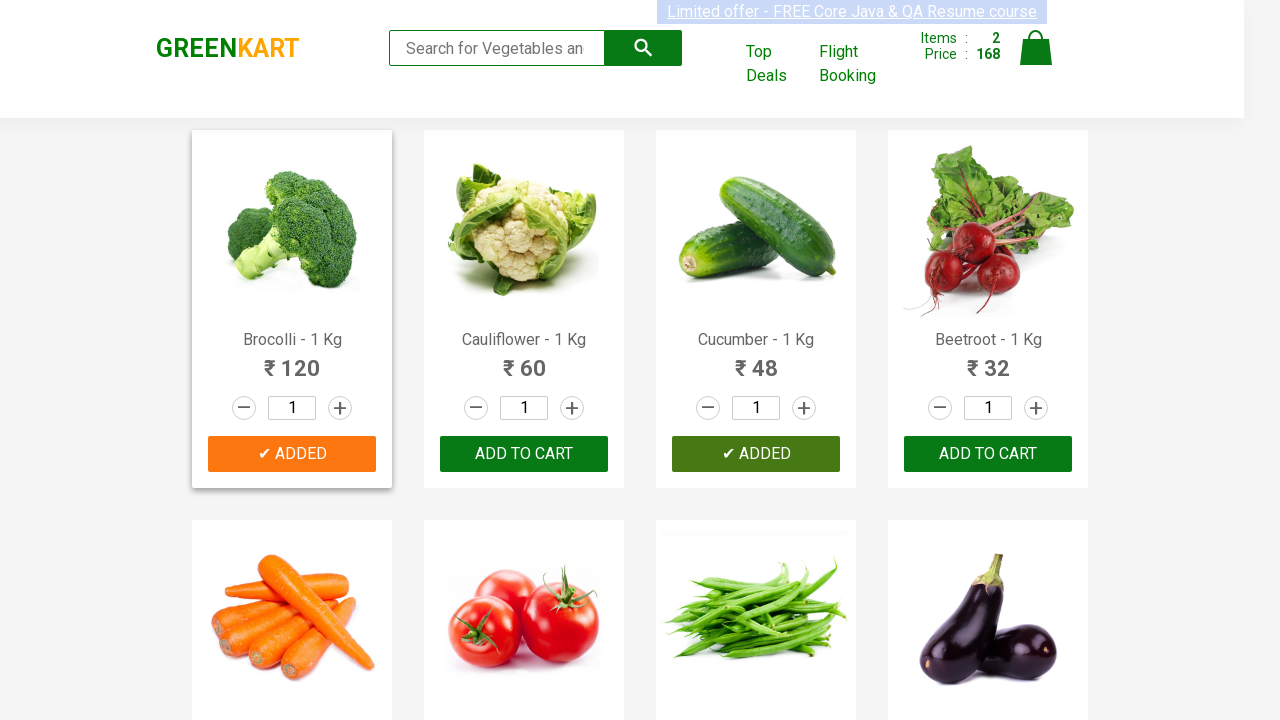

Retrieved text content for product 4: Beetroot - 1 Kg
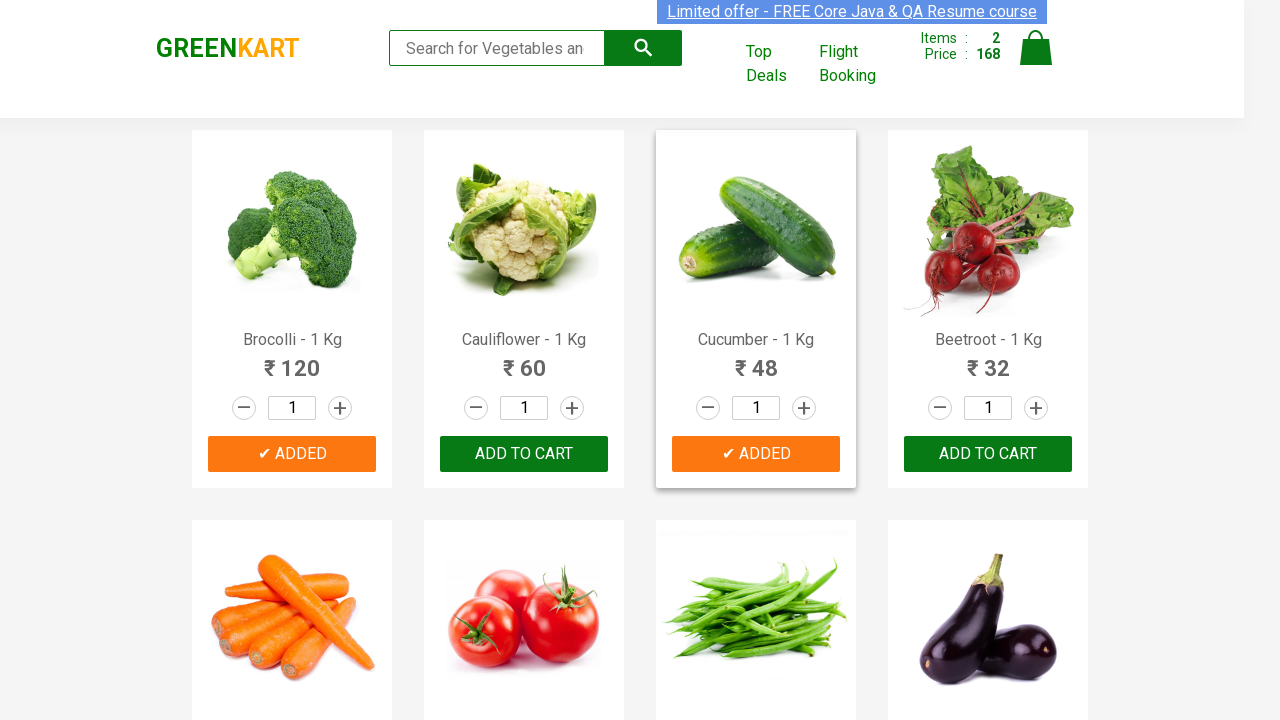

Added Beetroot to cart at (988, 454) on xpath=//div[@class='product-action']/button >> nth=3
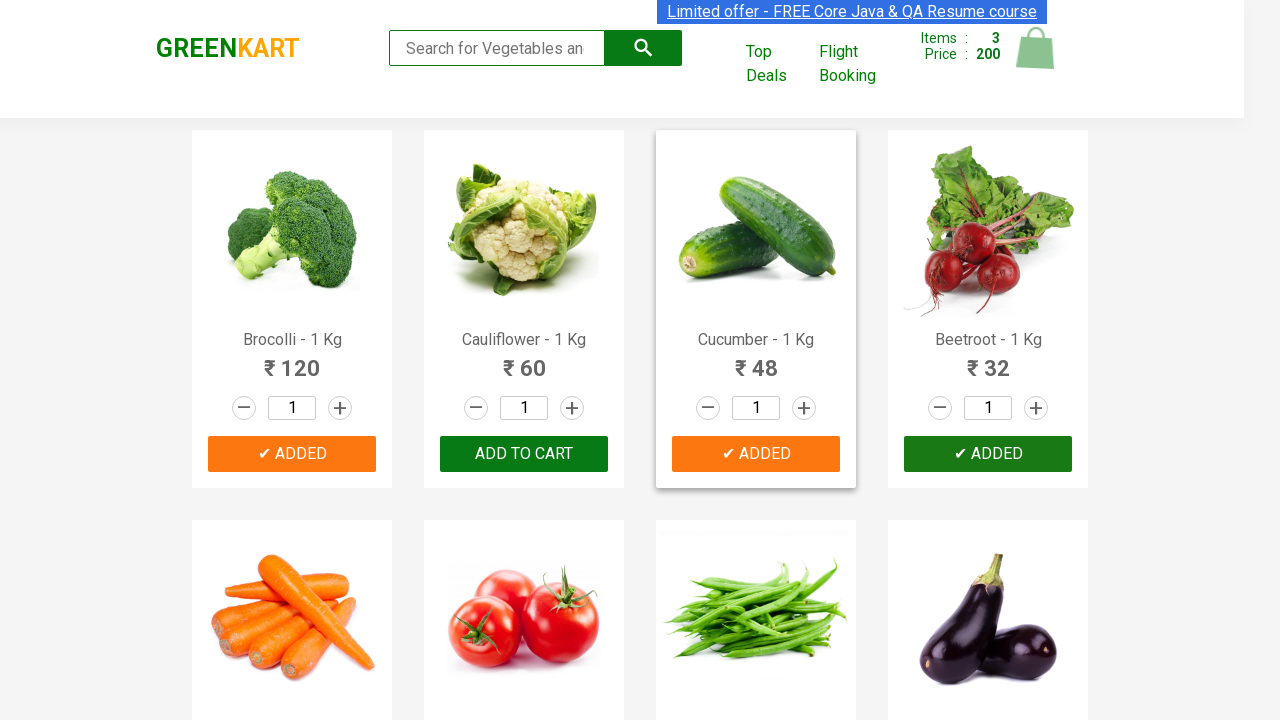

Clicked on cart icon to view cart at (1036, 48) on xpath=//img[@alt='Cart']
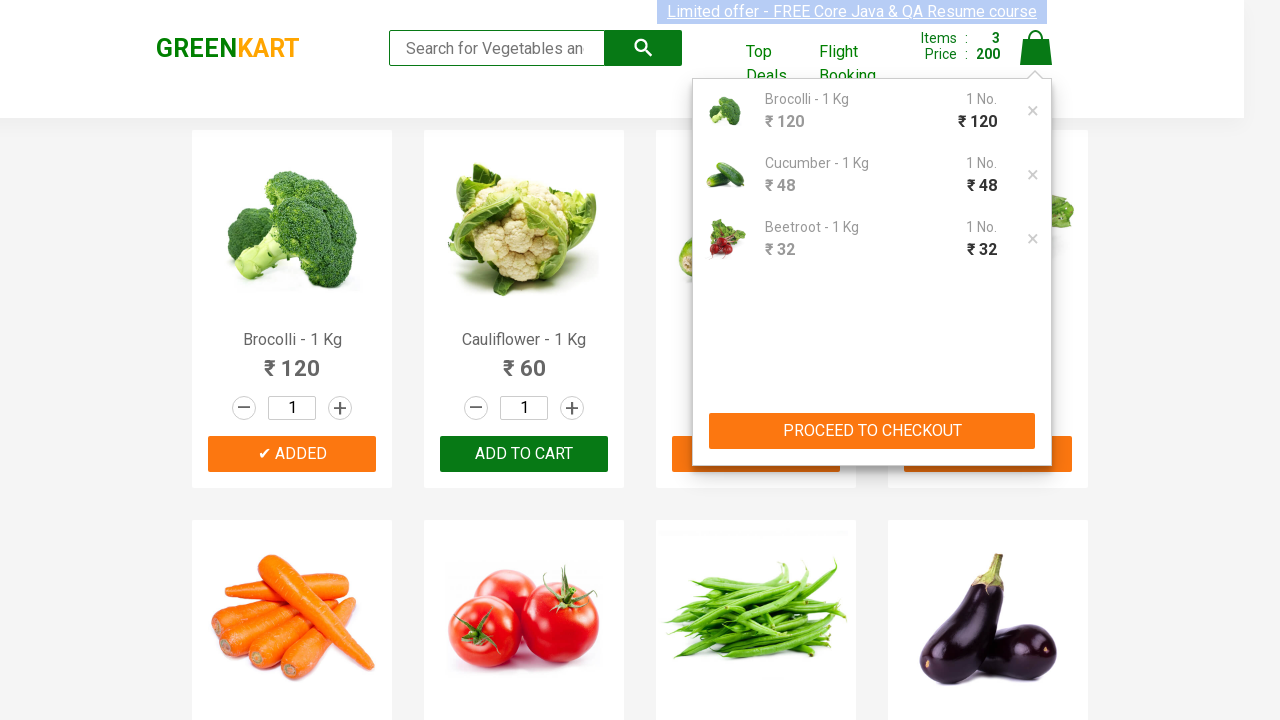

Clicked PROCEED TO CHECKOUT button at (872, 431) on xpath=//button[contains(text(), 'PROCEED TO CHECKOUT')]
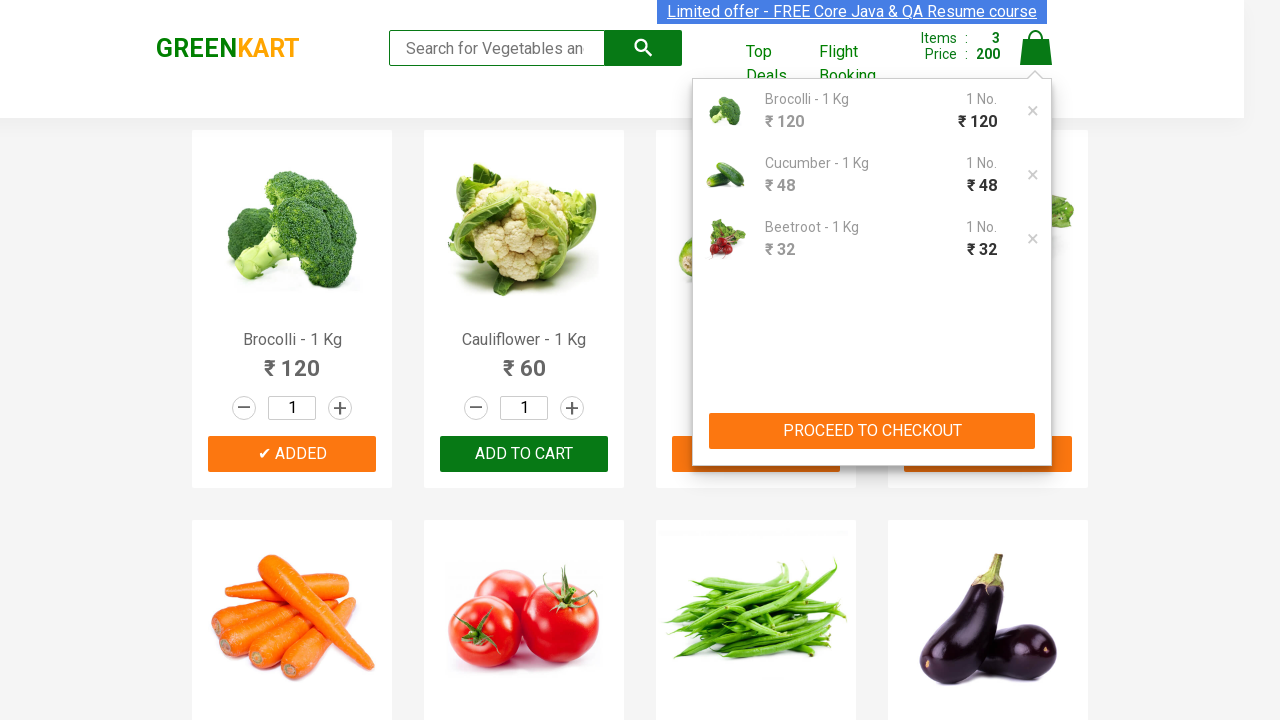

Entered promo code 'rahulshettyacademy' on input.promoCode
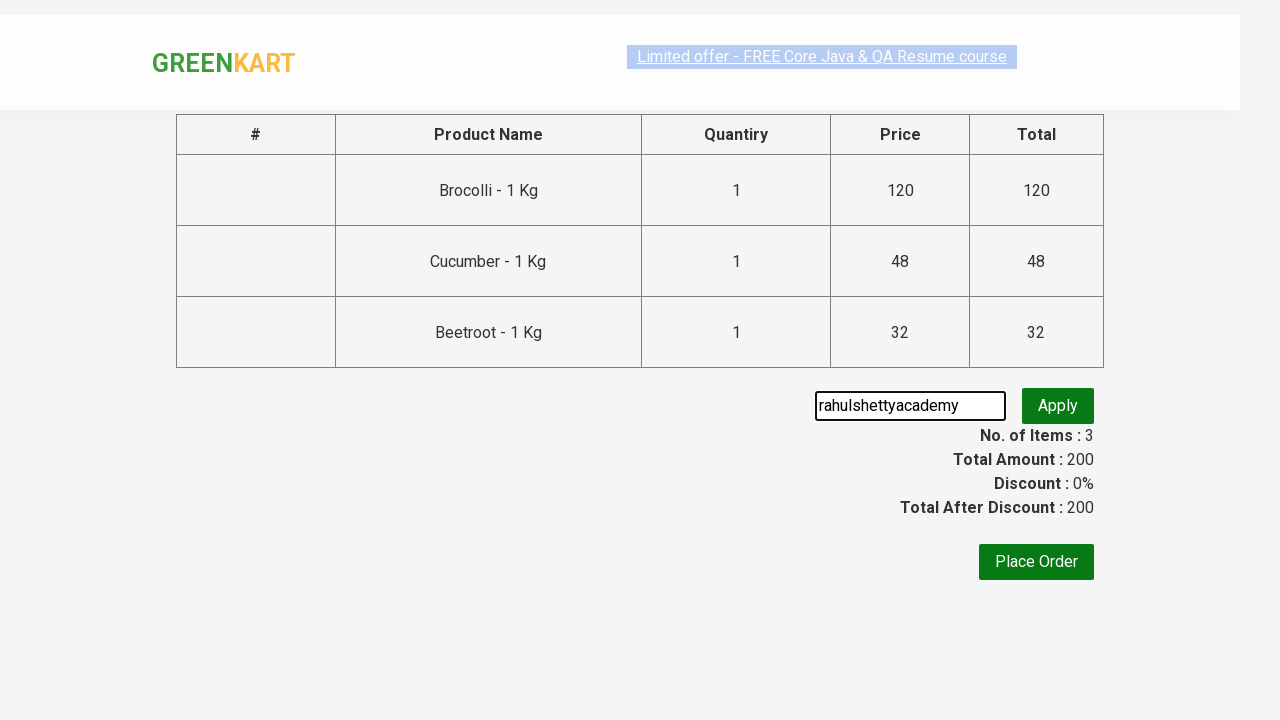

Clicked apply promo button at (1058, 406) on xpath=//button[@class='promoBtn']
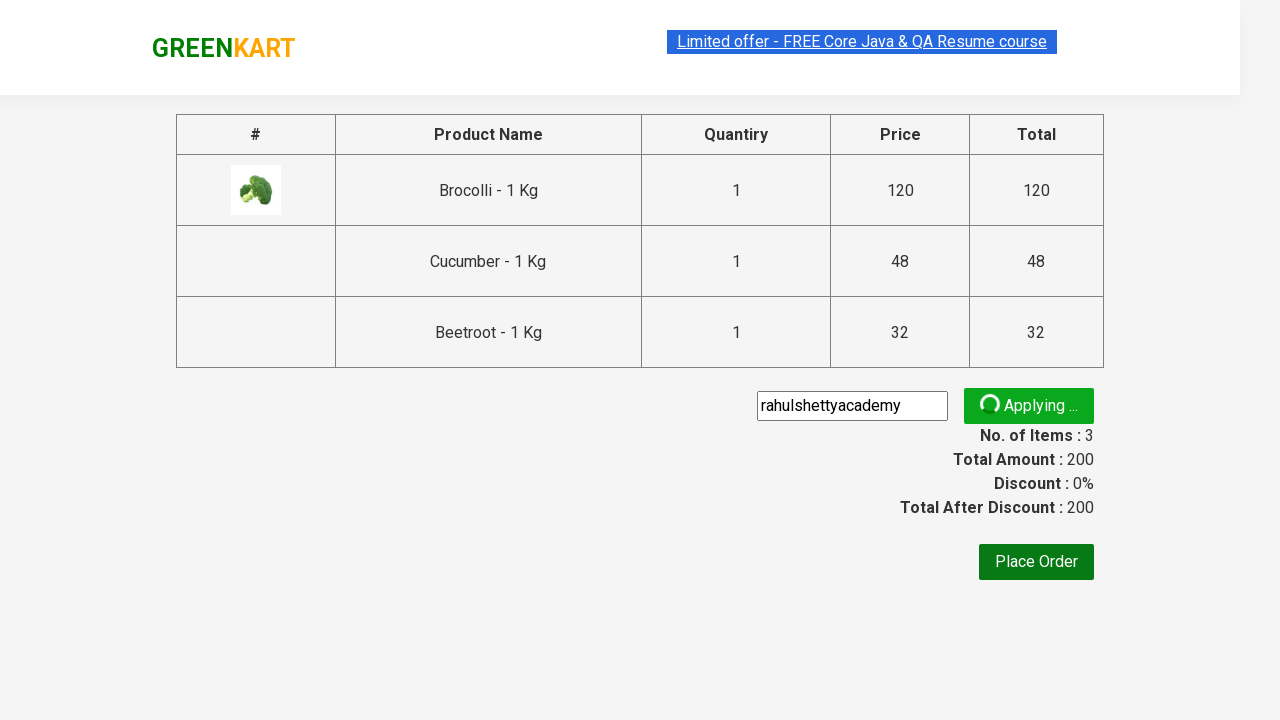

Promo code successfully applied - confirmation message displayed
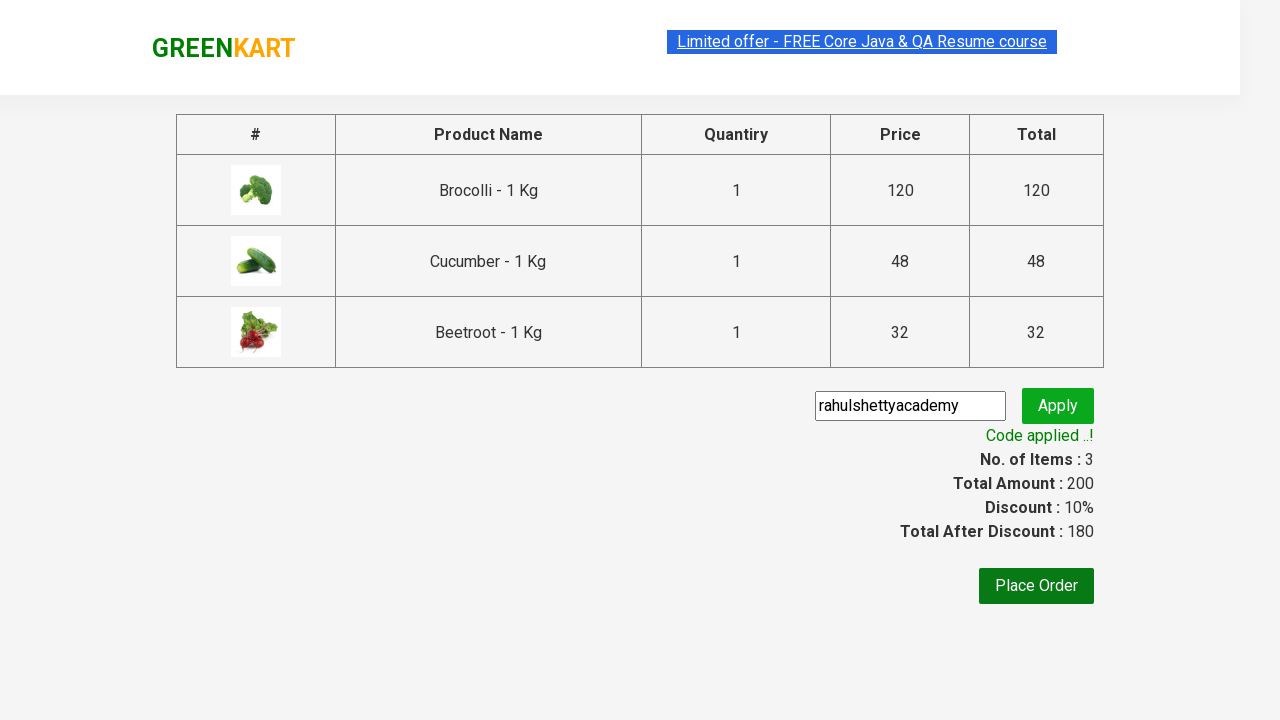

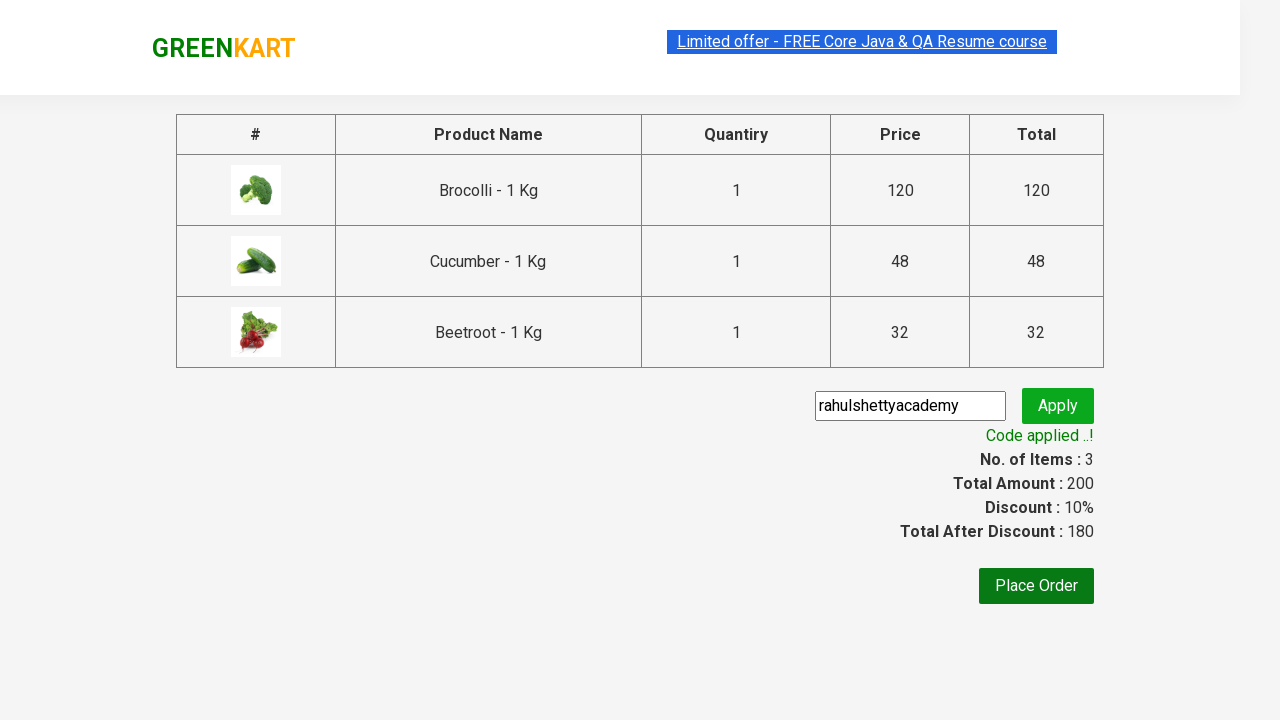